Clicks the Notifications link under Chapter 5 and verifies navigation to the correct page

Starting URL: https://bonigarcia.dev/selenium-webdriver-java/

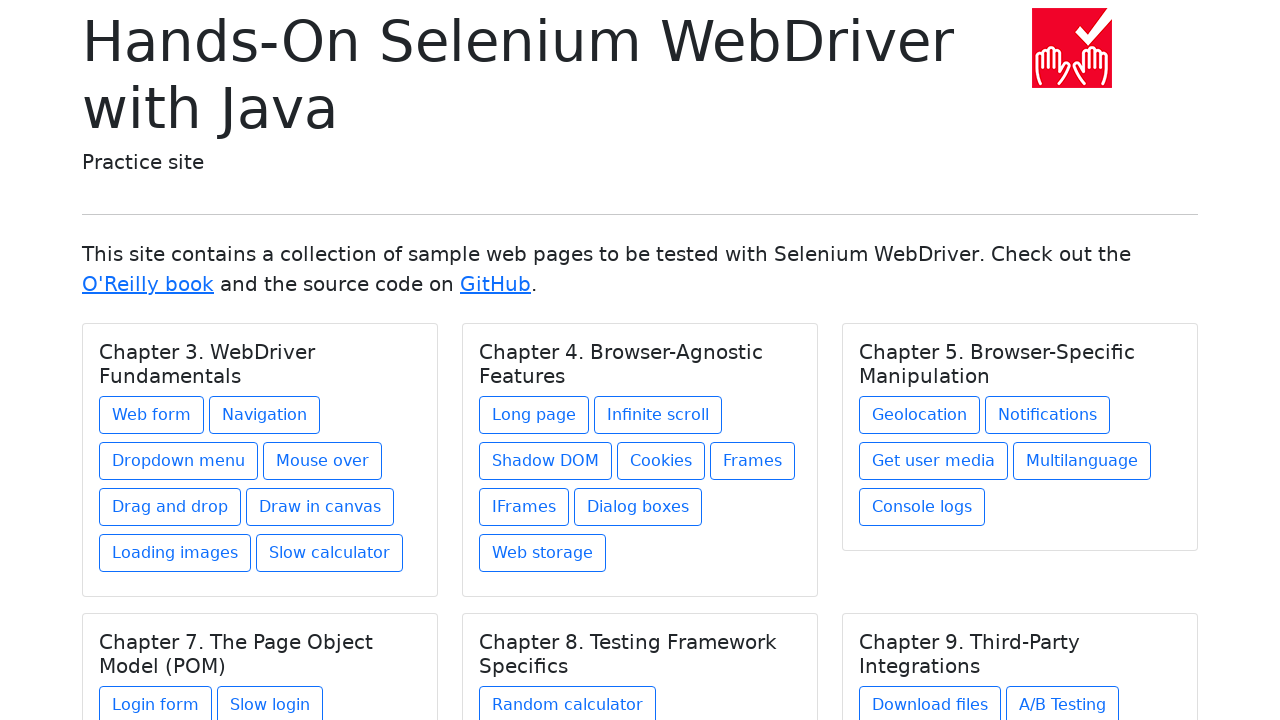

Clicked Notifications link under Chapter 5 at (1048, 415) on xpath=//h5[text()='Chapter 5. Browser-Specific Manipulation']/../a[contains(@hre
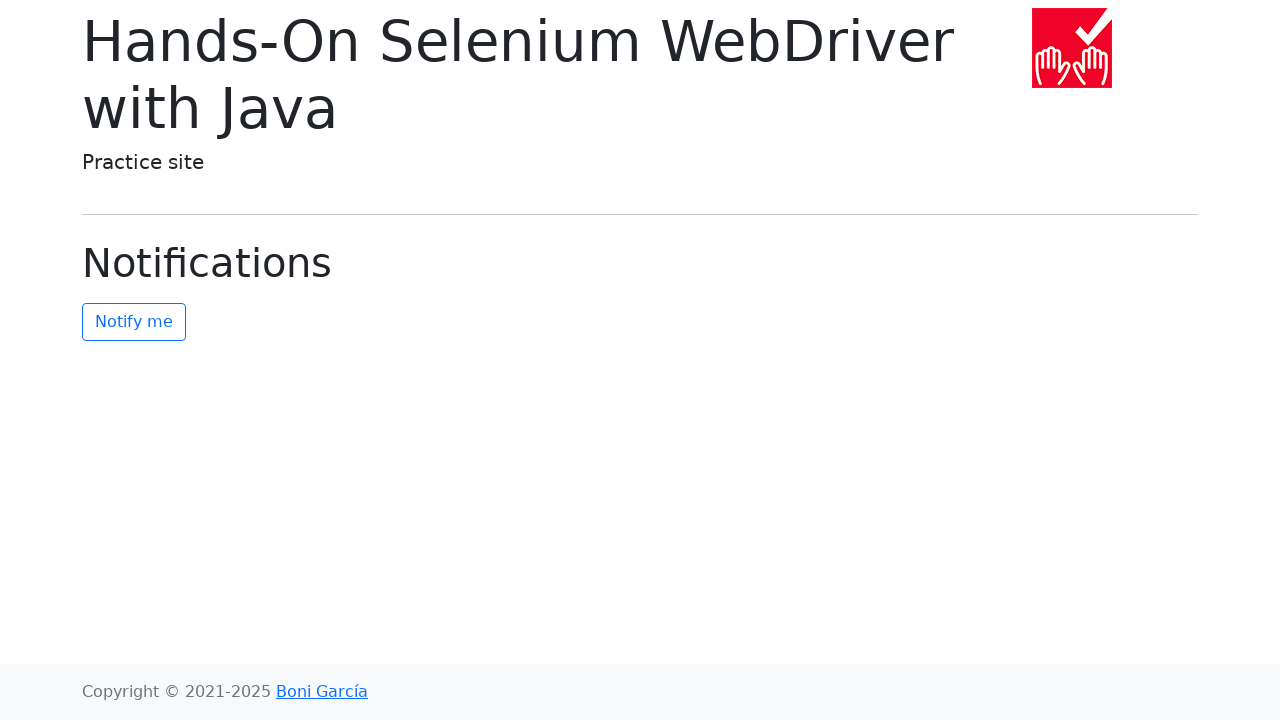

Waited for page title element to load
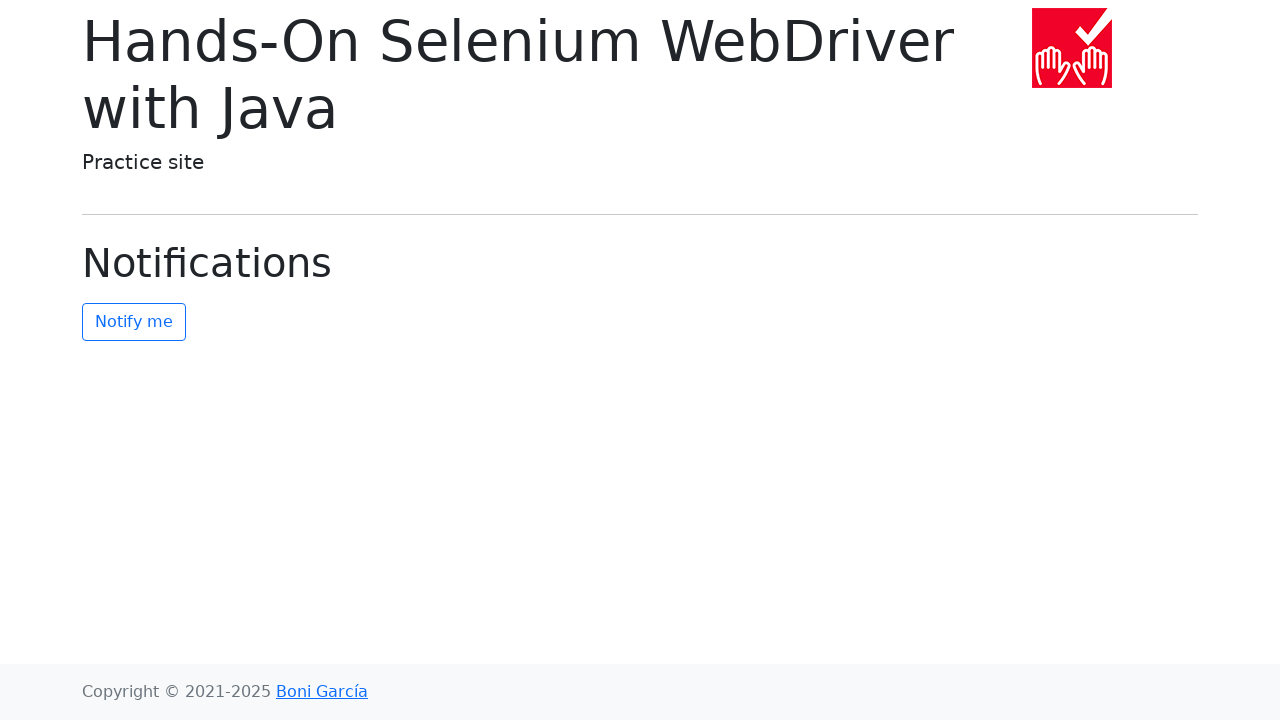

Located the page title element
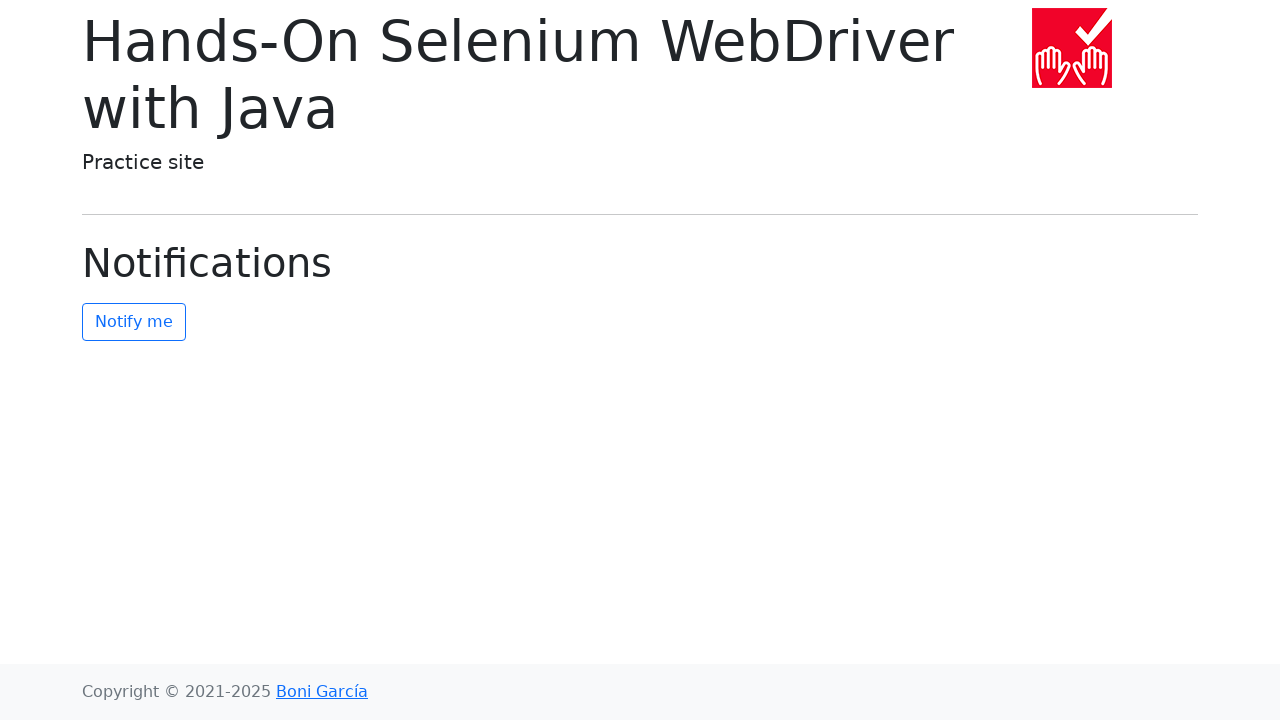

Verified URL is https://bonigarcia.dev/selenium-webdriver-java/notifications.html
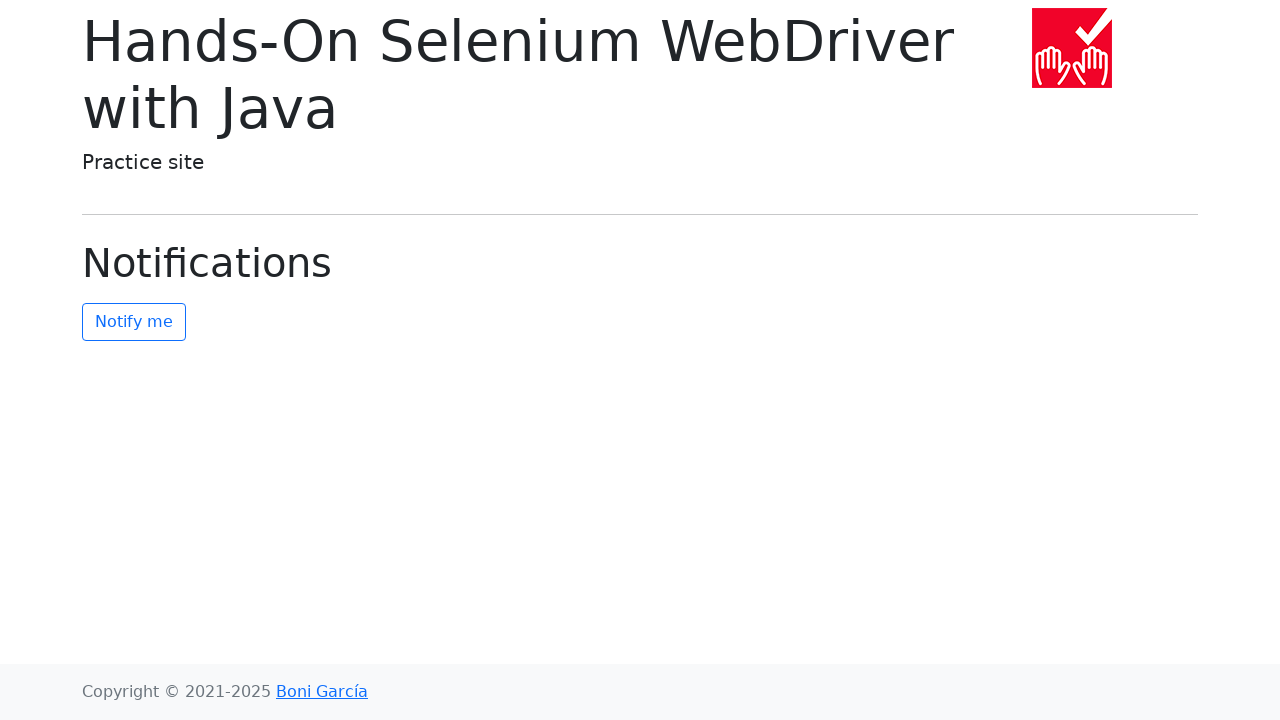

Verified page title is 'Notifications'
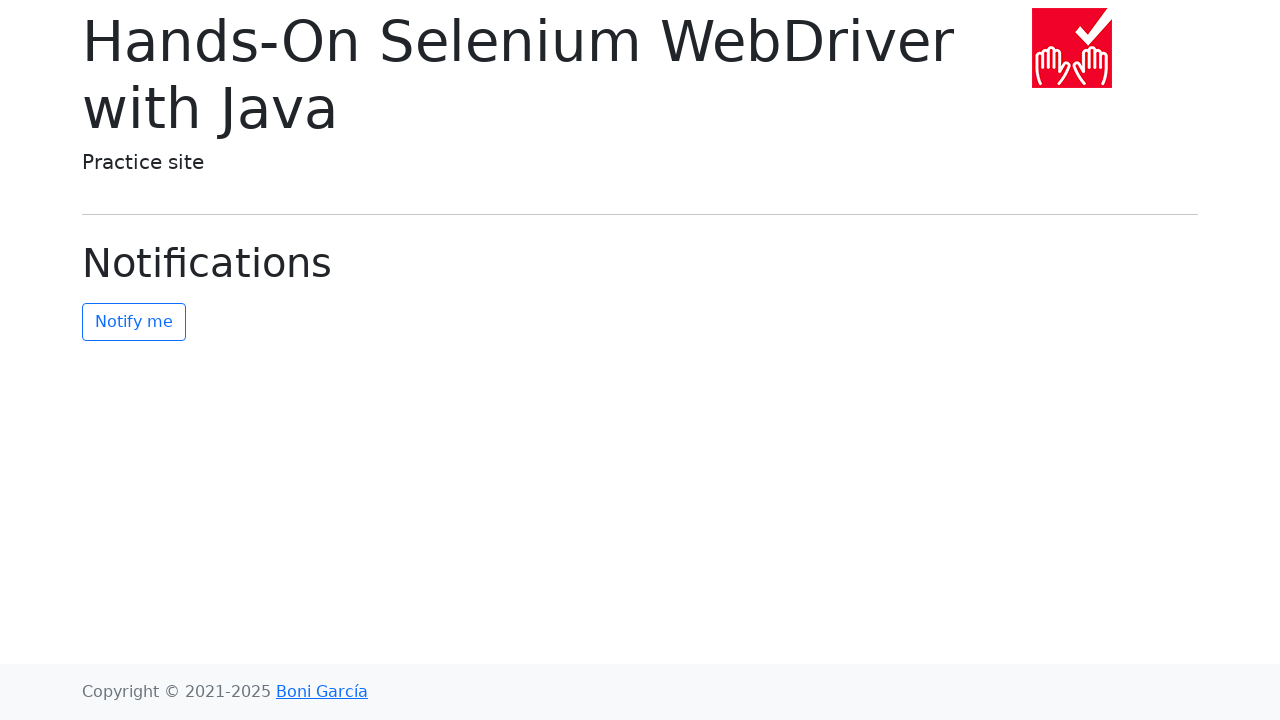

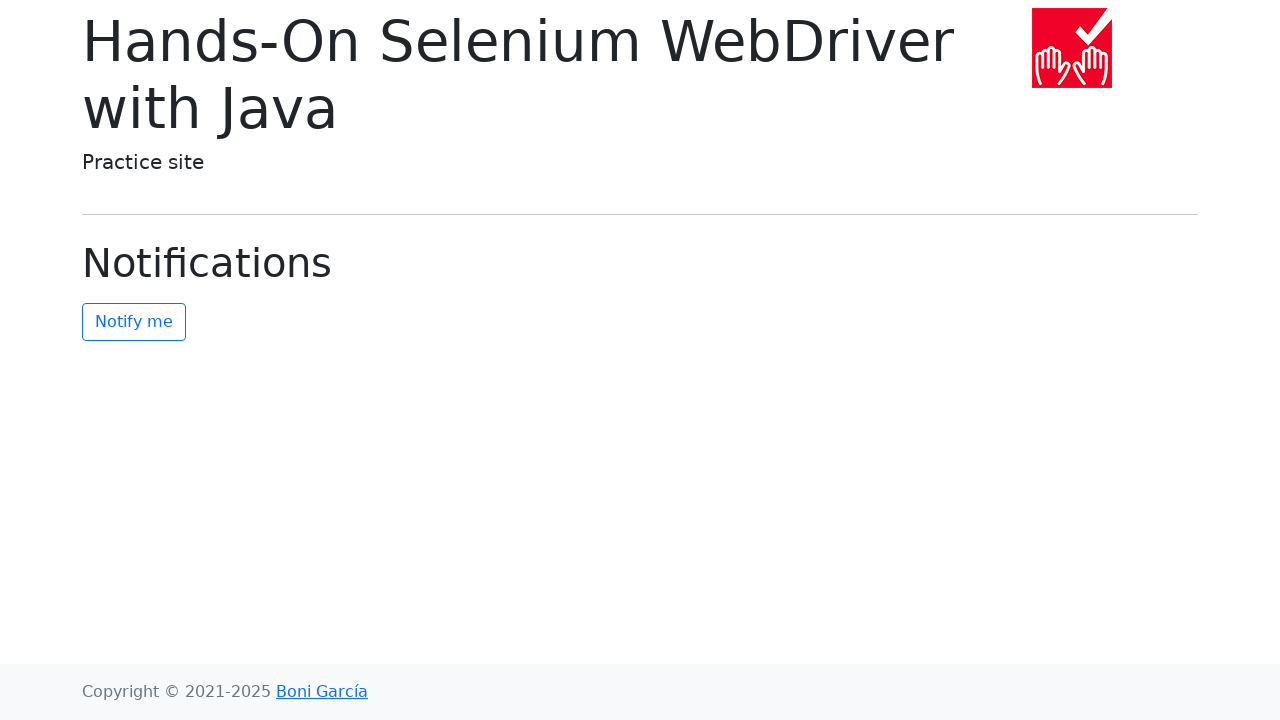